Tests clicking a simple button on a QA practice website using XPath selector to locate and click a primary button element

Starting URL: https://www.qa-practice.com/elements/button/simple

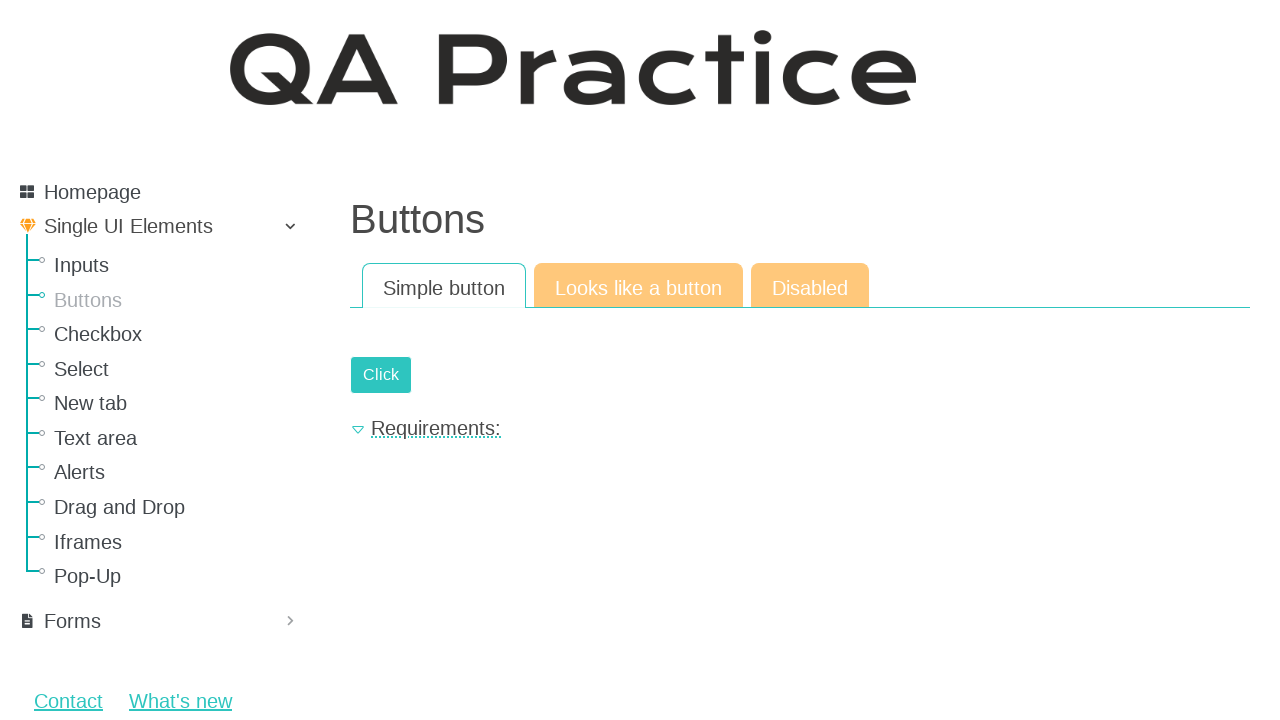

Clicked primary button element using XPath selector at (381, 375) on xpath=//input[@class='btn btn-primary']
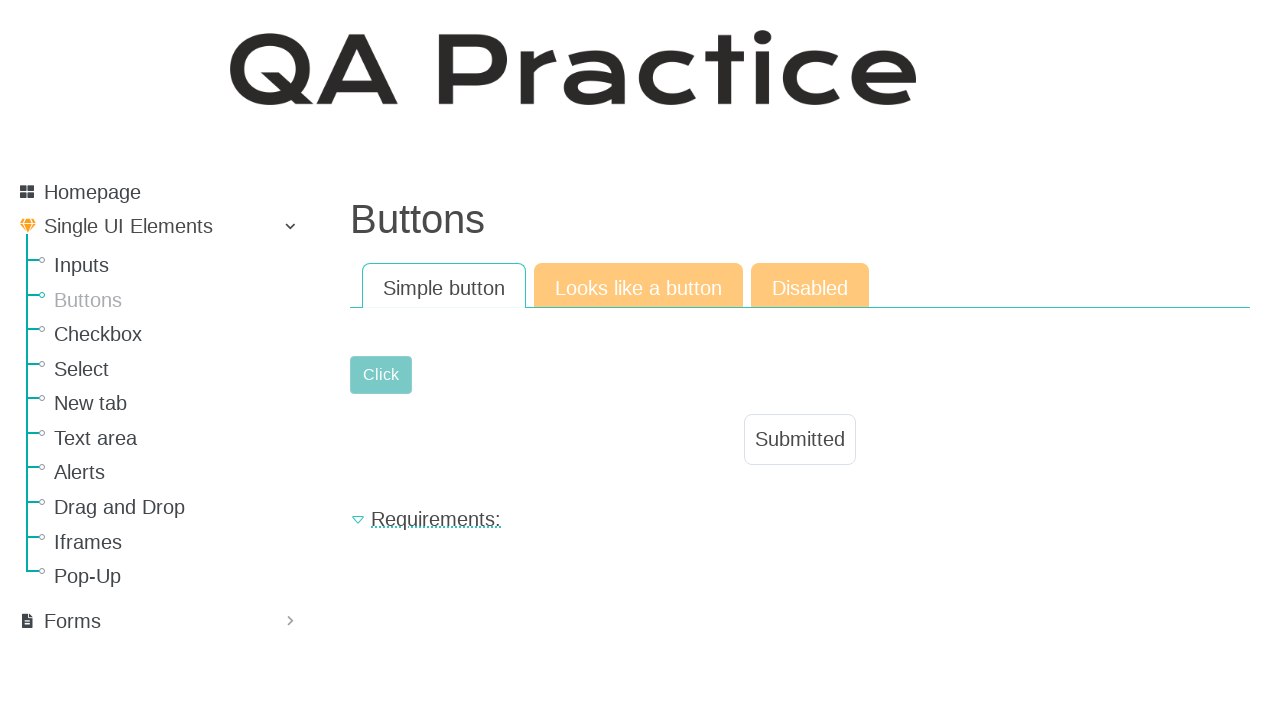

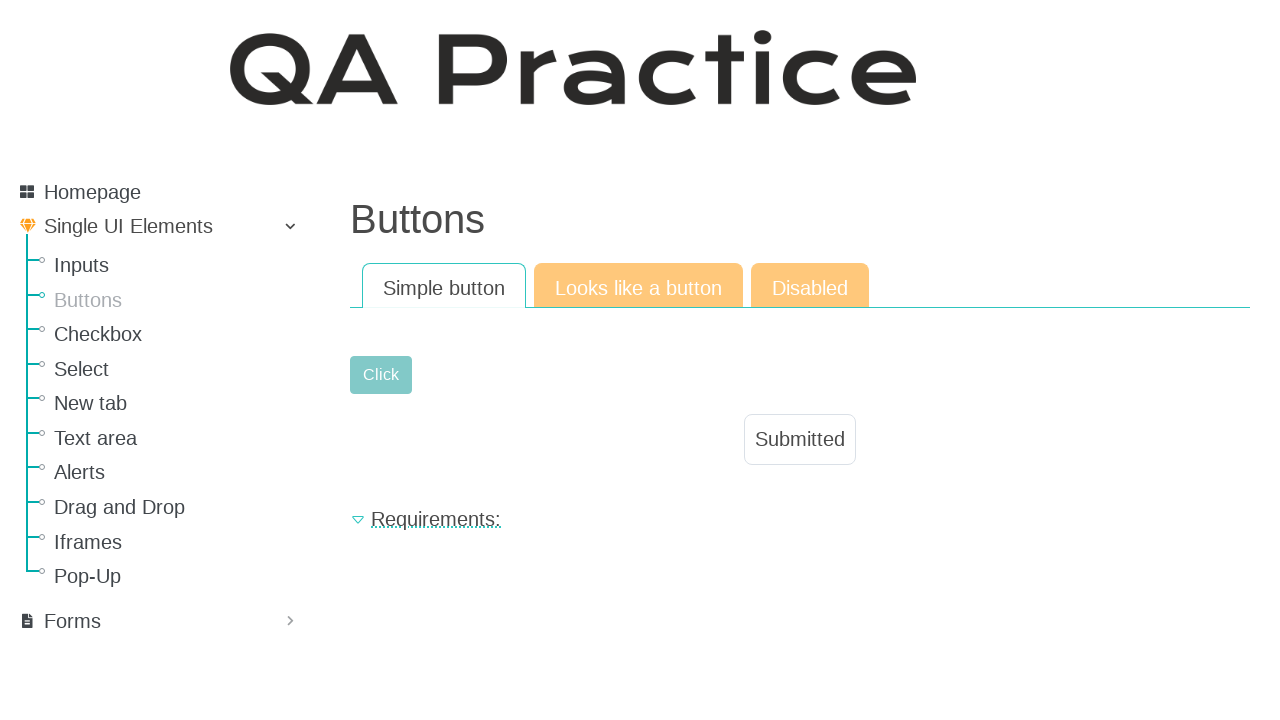